Navigates to a checkboxes demo page, interacts with checkboxes by clicking them, and verifies their selected state

Starting URL: https://the-internet.herokuapp.com/

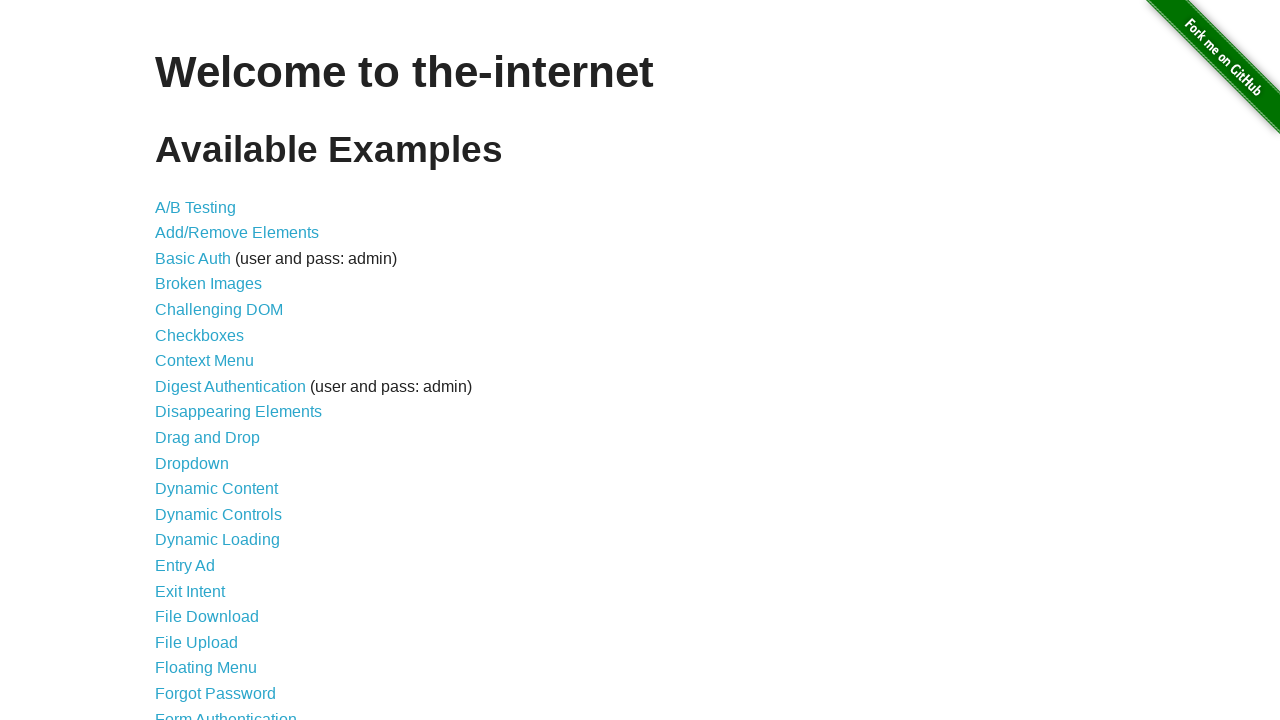

Navigated to the-internet.herokuapp.com homepage
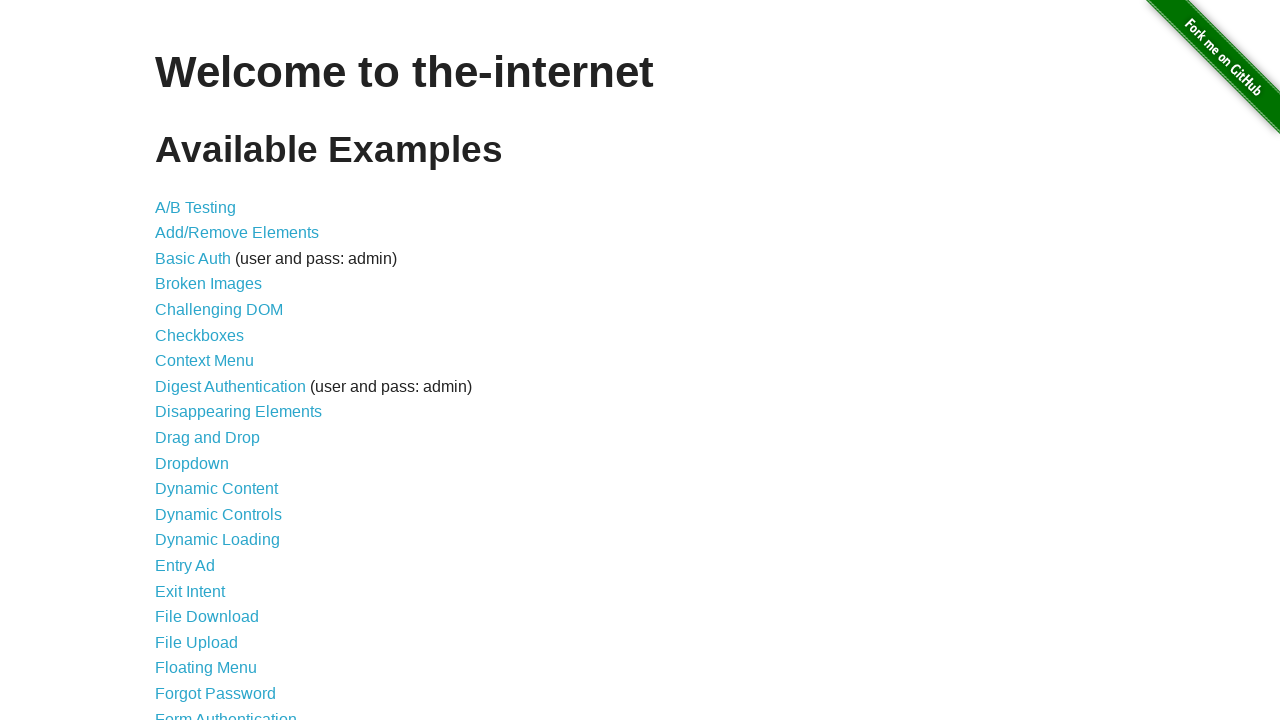

Clicked on checkboxes demo link at (200, 335) on a[href='/checkboxes']
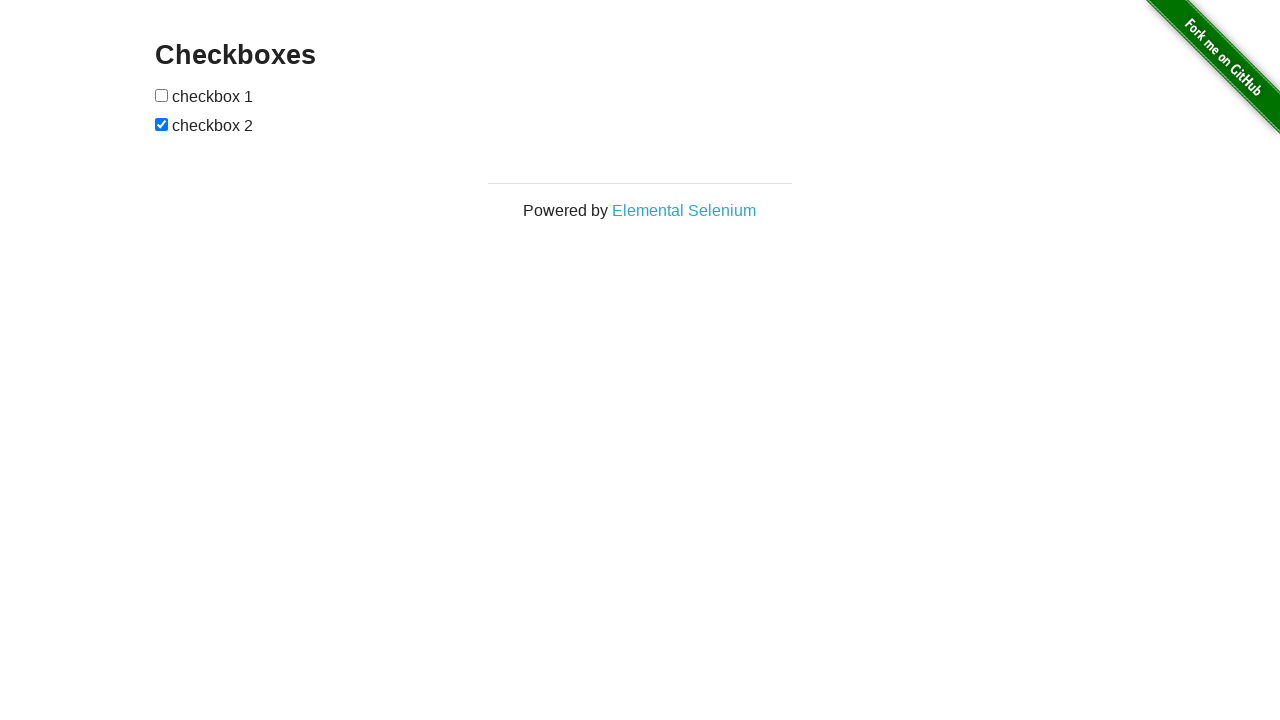

Checkboxes loaded on the page
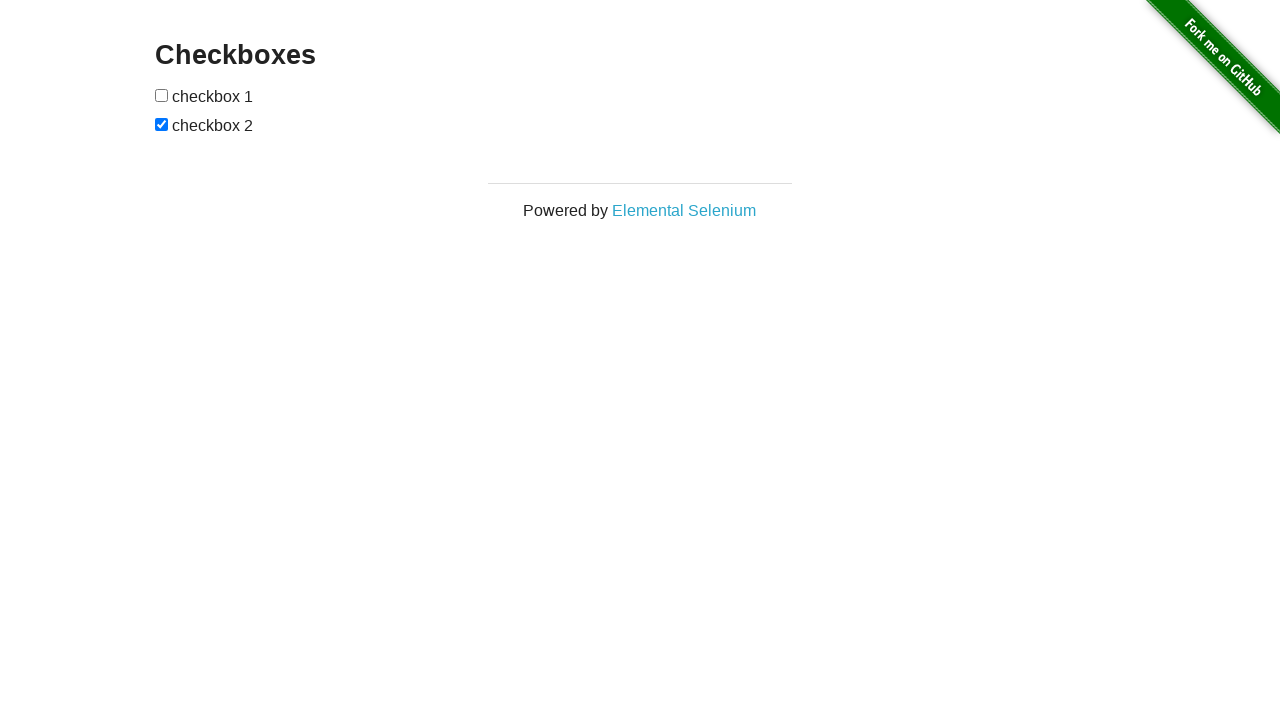

Retrieved all checkboxes from the page
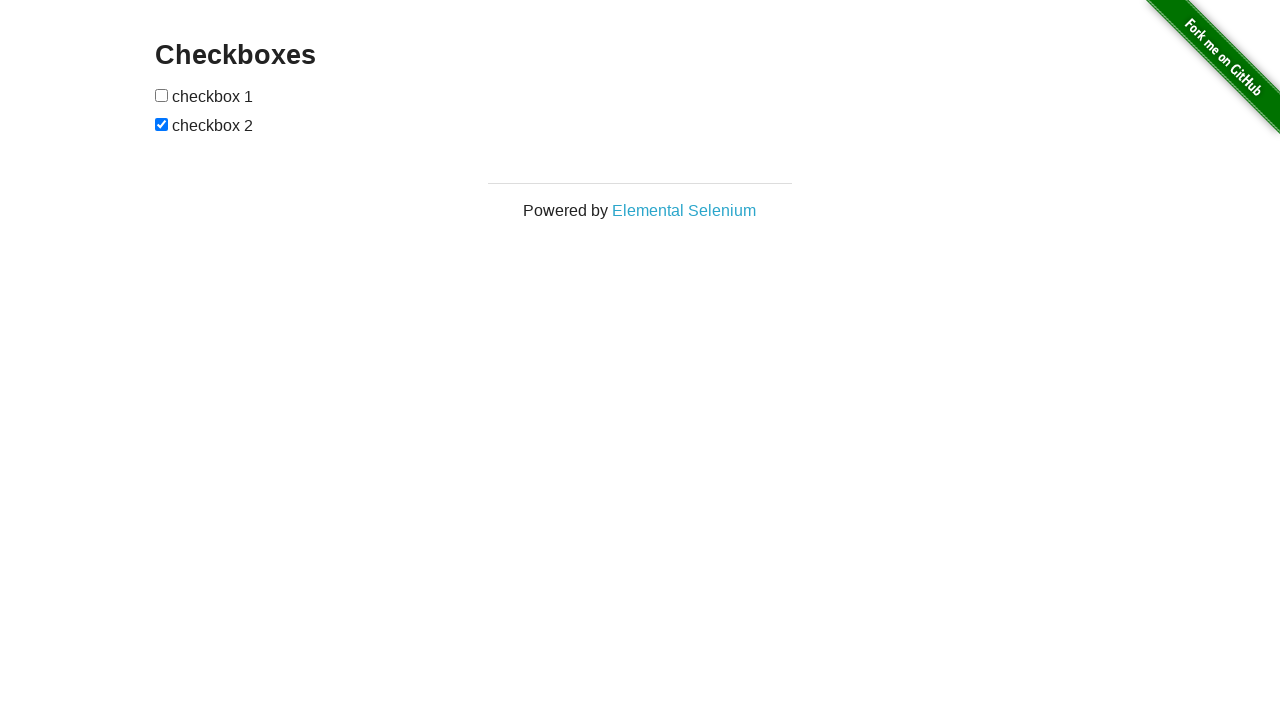

Clicked the first checkbox to toggle its state at (162, 95) on input[type='checkbox'] >> nth=0
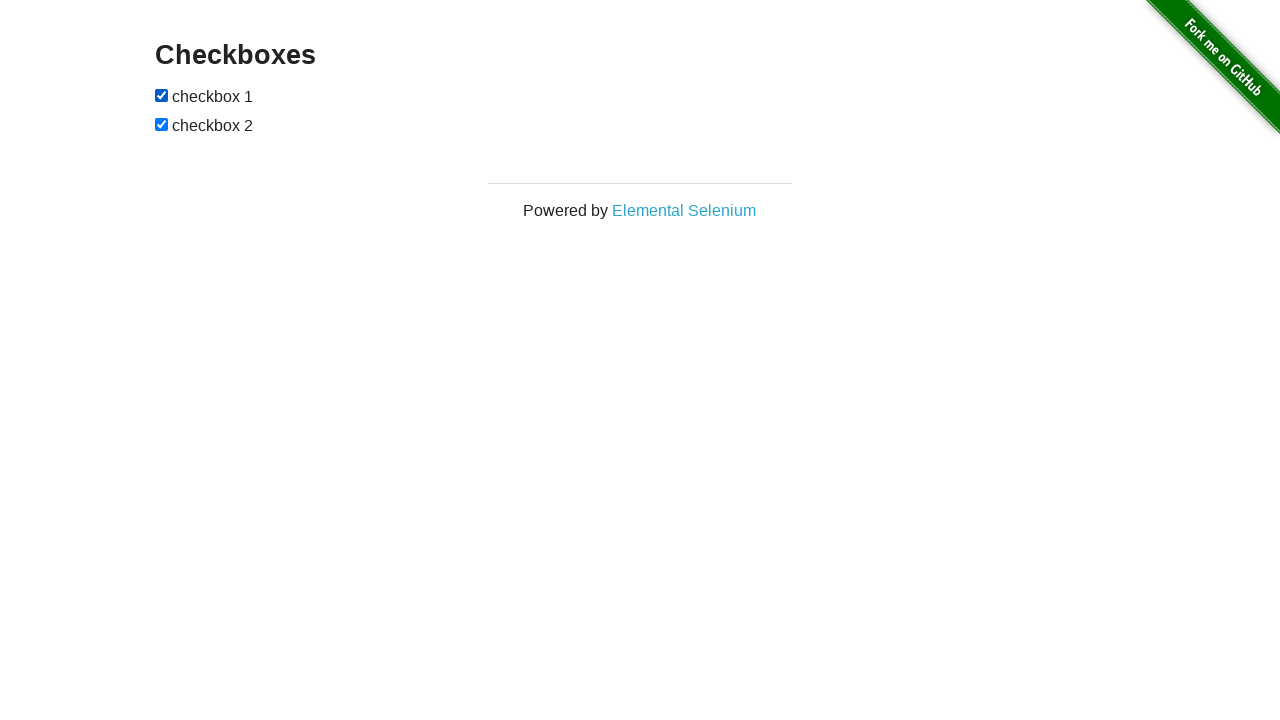

Verified that the first checkbox is now selected
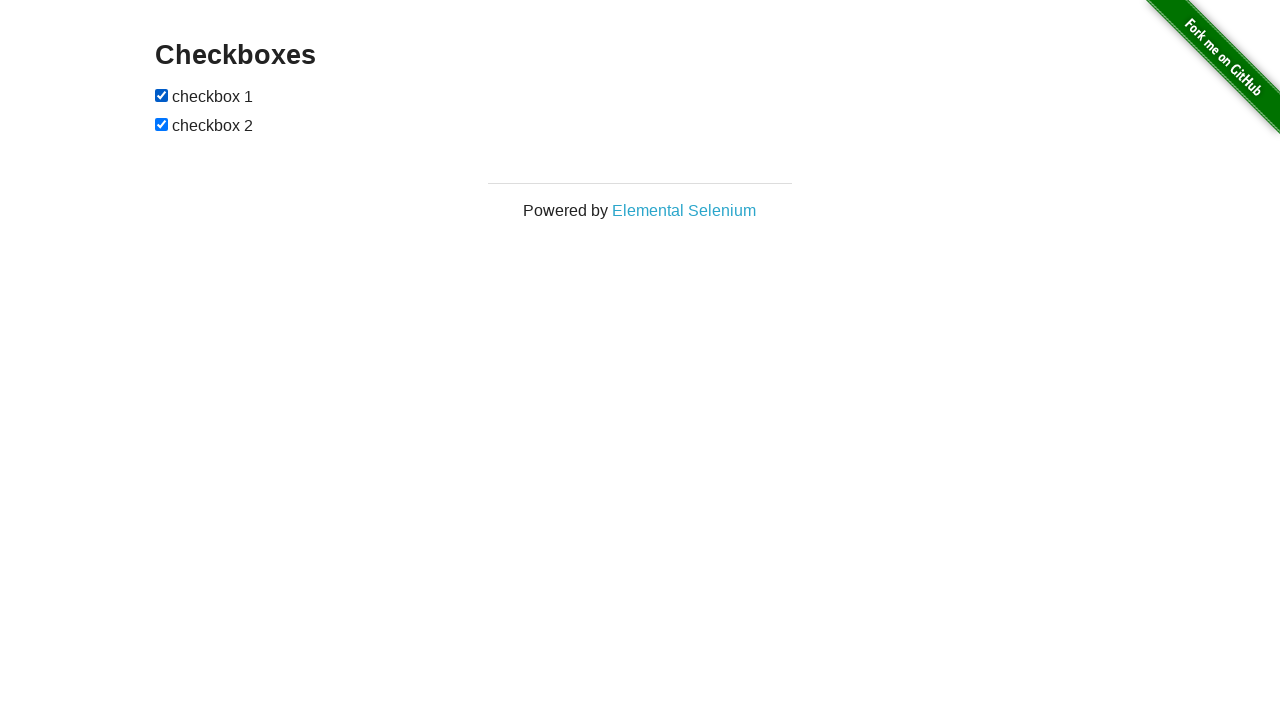

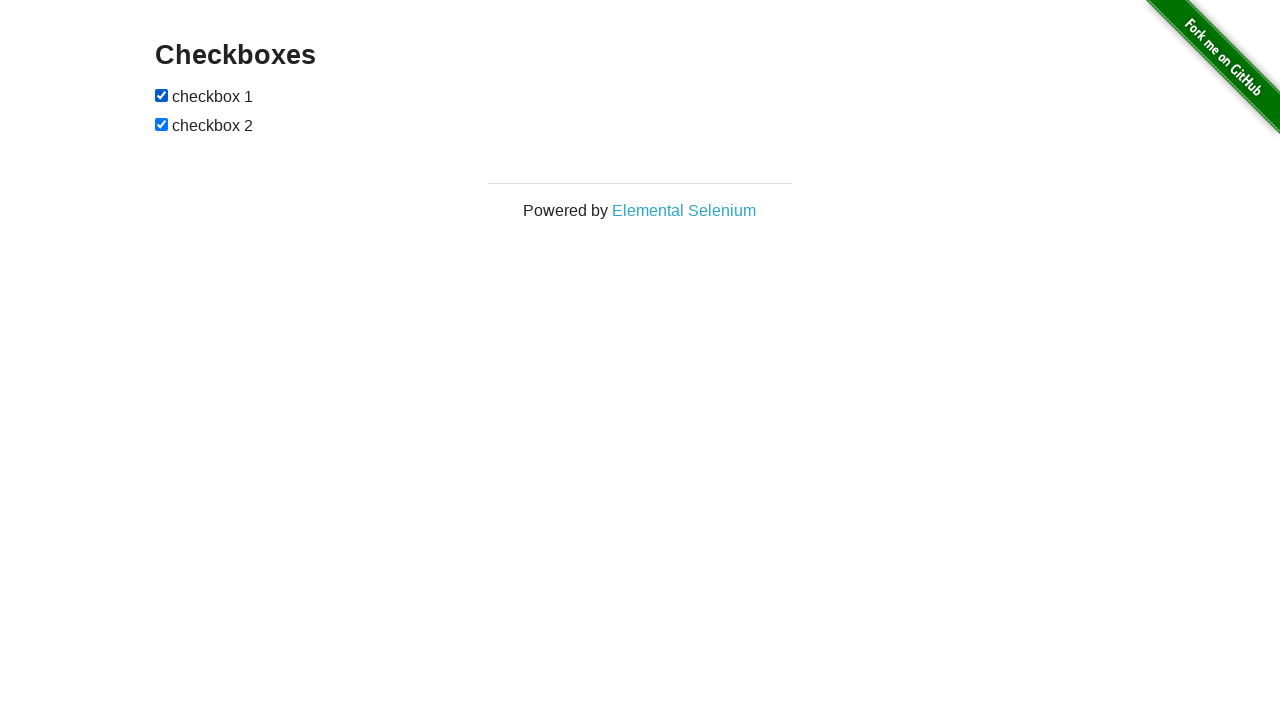